Tests editing an existing row and verifying the form is pre-populated with existing data

Starting URL: https://demoqa.com/webtables

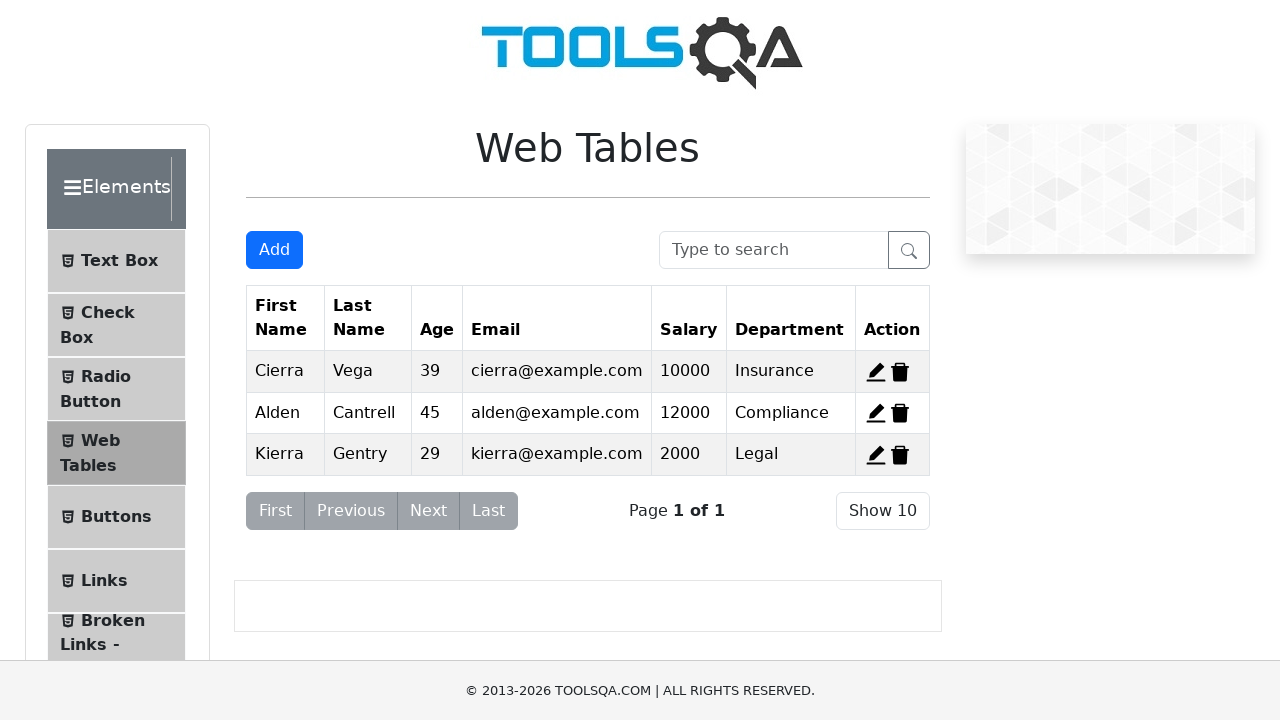

Clicked first edit button to open edit form at (876, 372) on span[id*='edit-record-'] >> nth=0
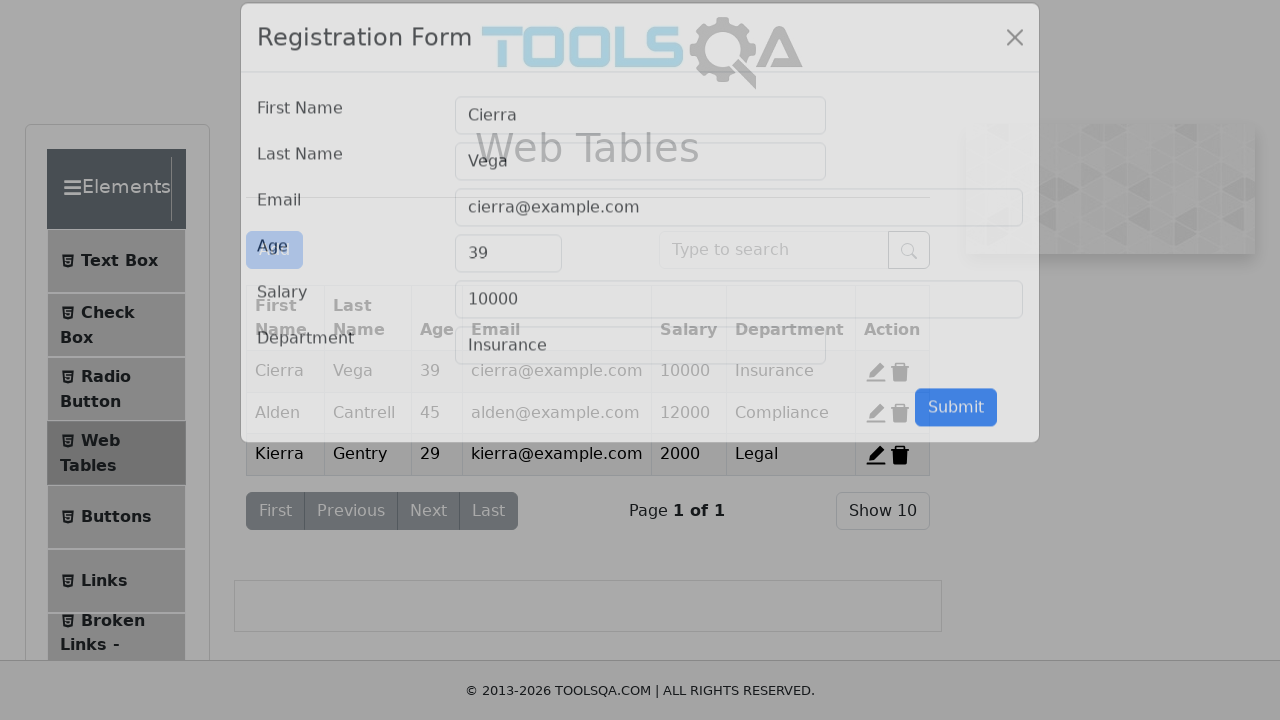

Verified modal content is visible
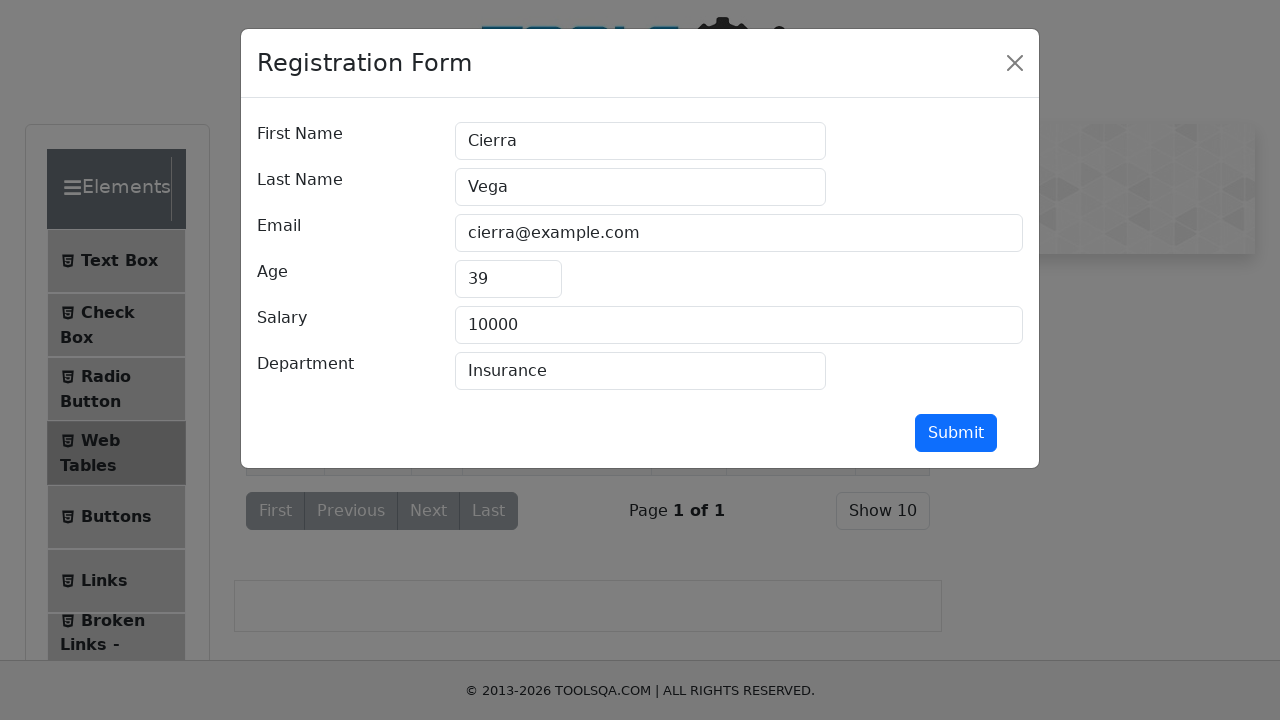

Verified firstName field is pre-populated with 'Cierra'
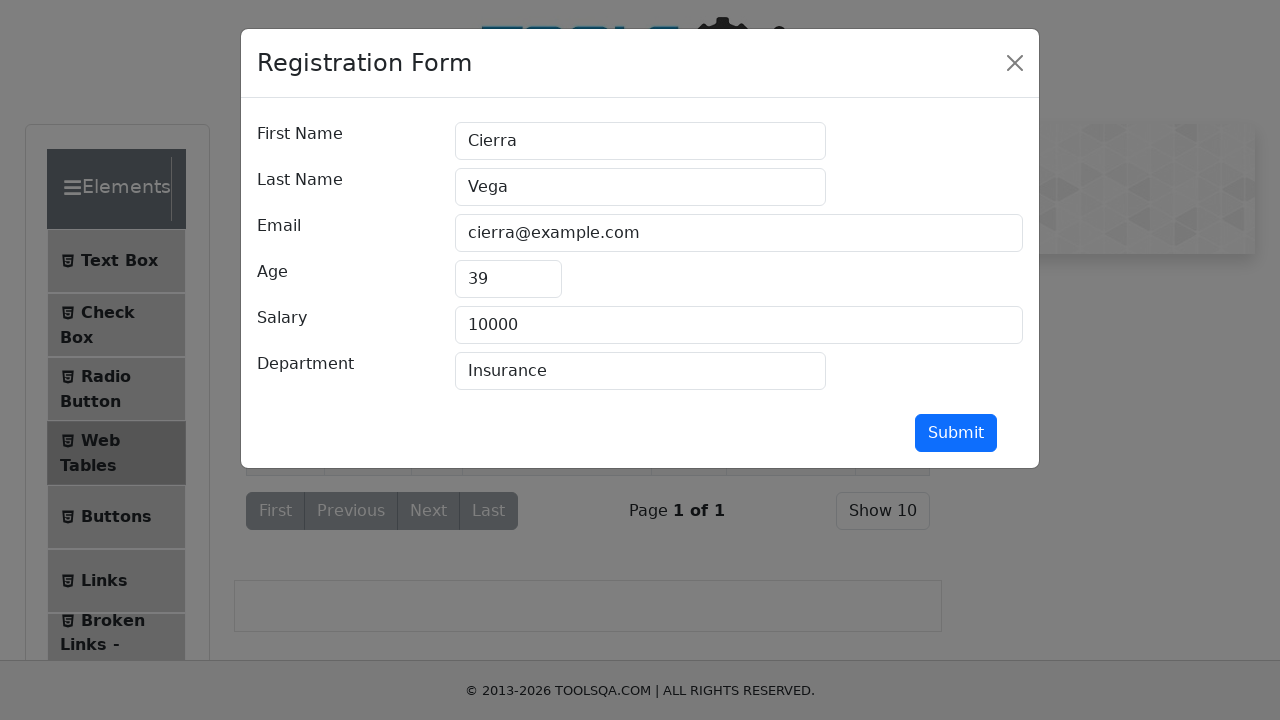

Verified lastName field is pre-populated with 'Vega'
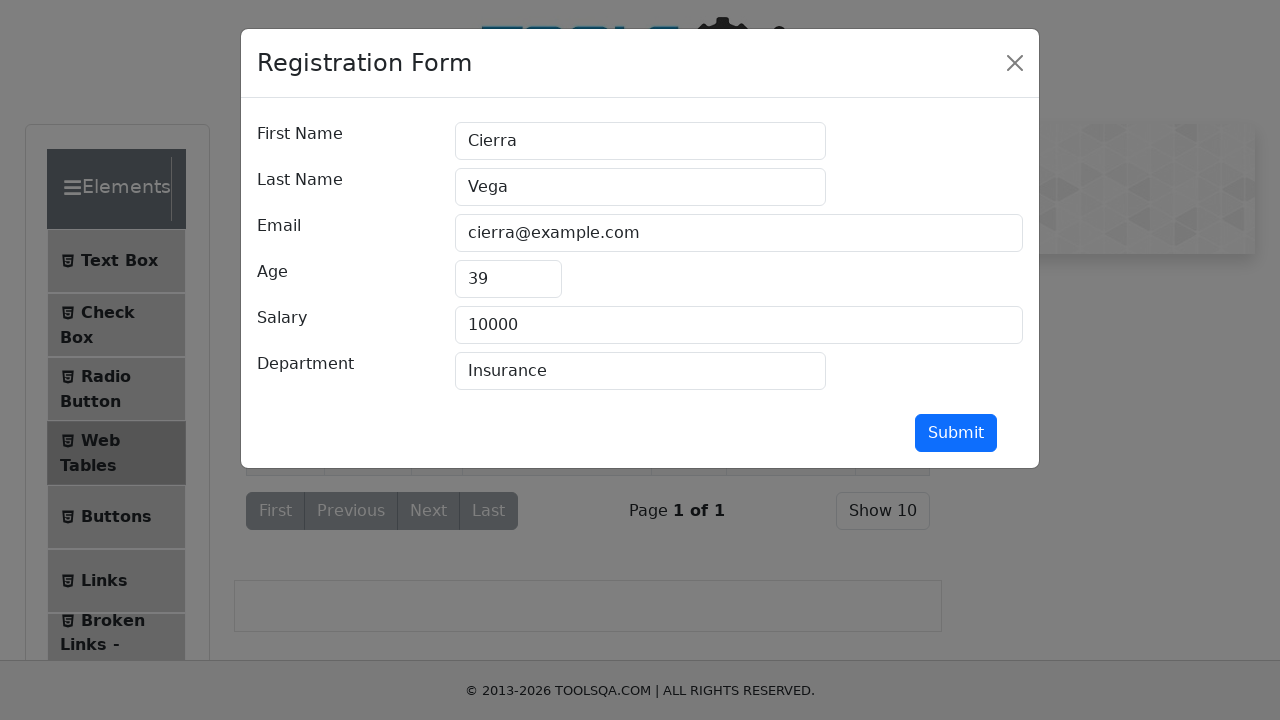

Verified userEmail field is pre-populated with 'cierra@example.com'
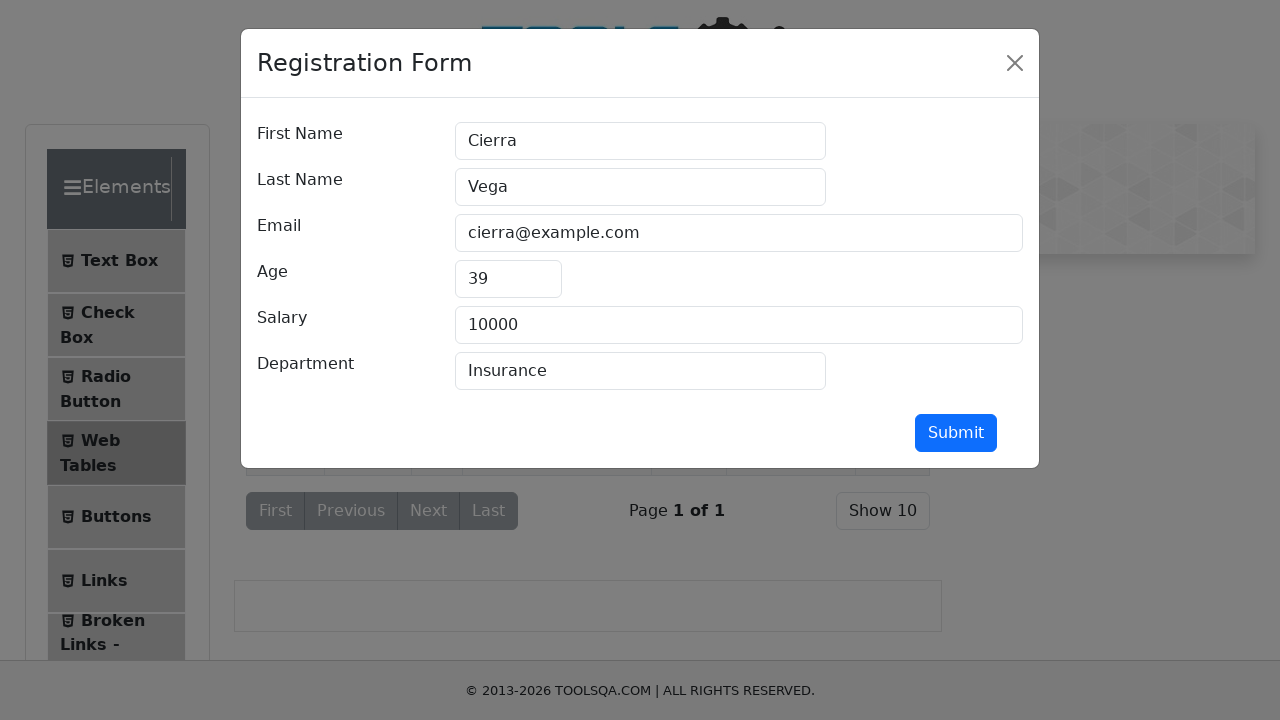

Verified age field is pre-populated with '39'
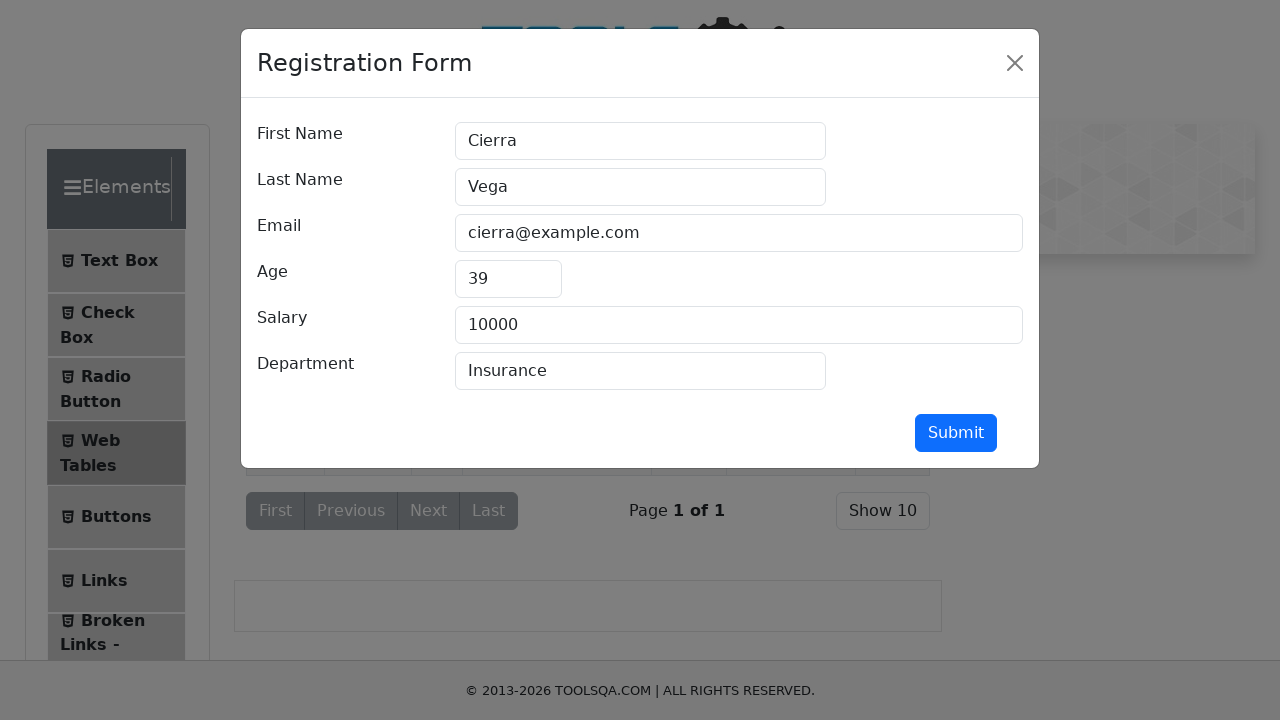

Verified salary field is pre-populated with '10000'
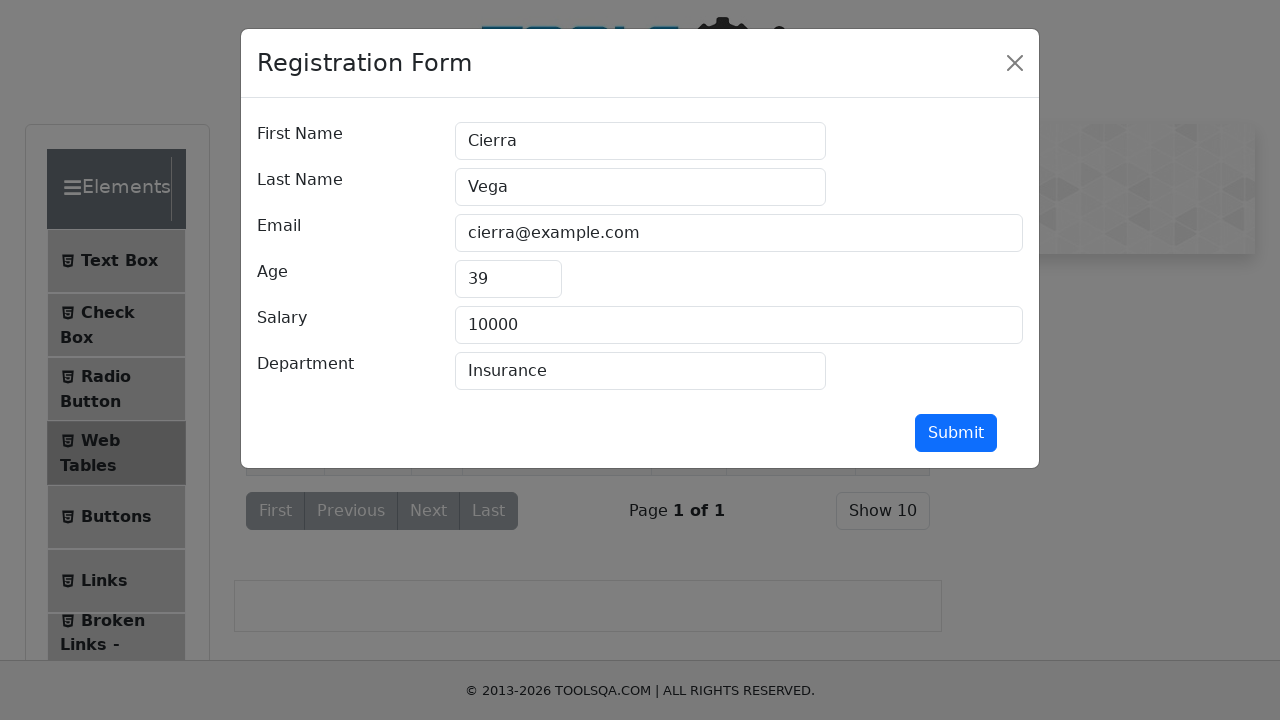

Verified department field is pre-populated with 'Insurance'
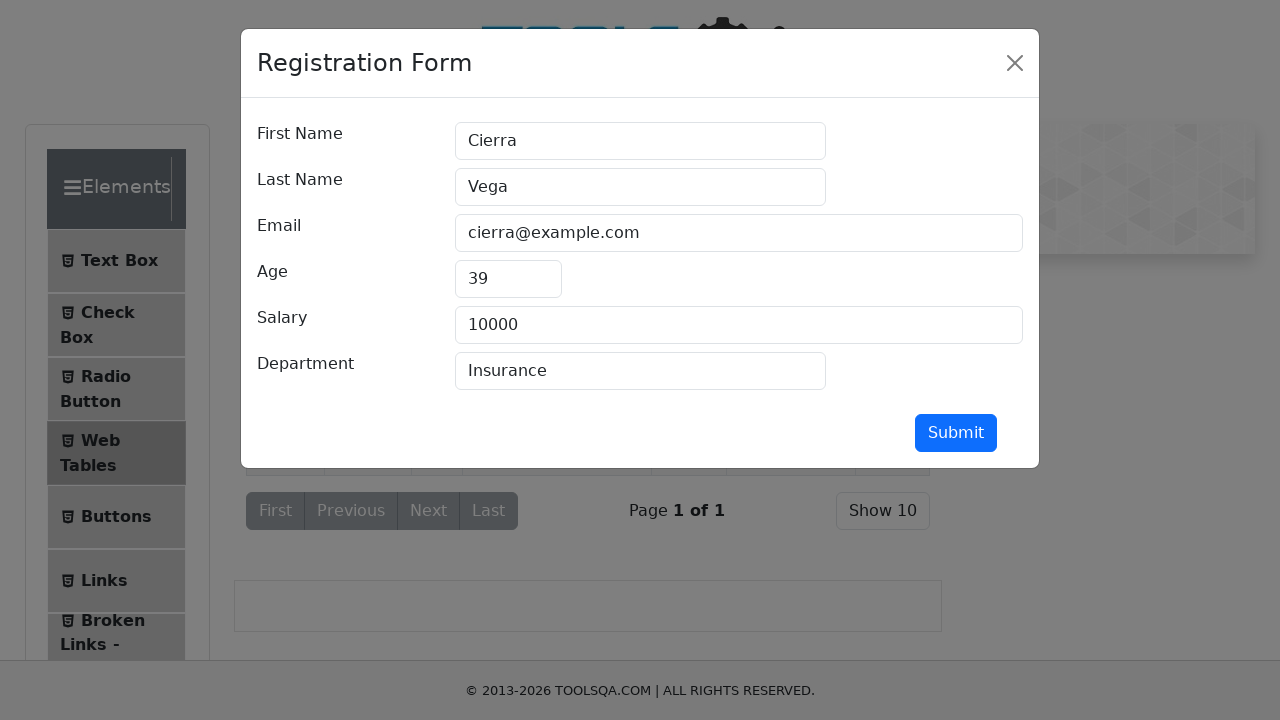

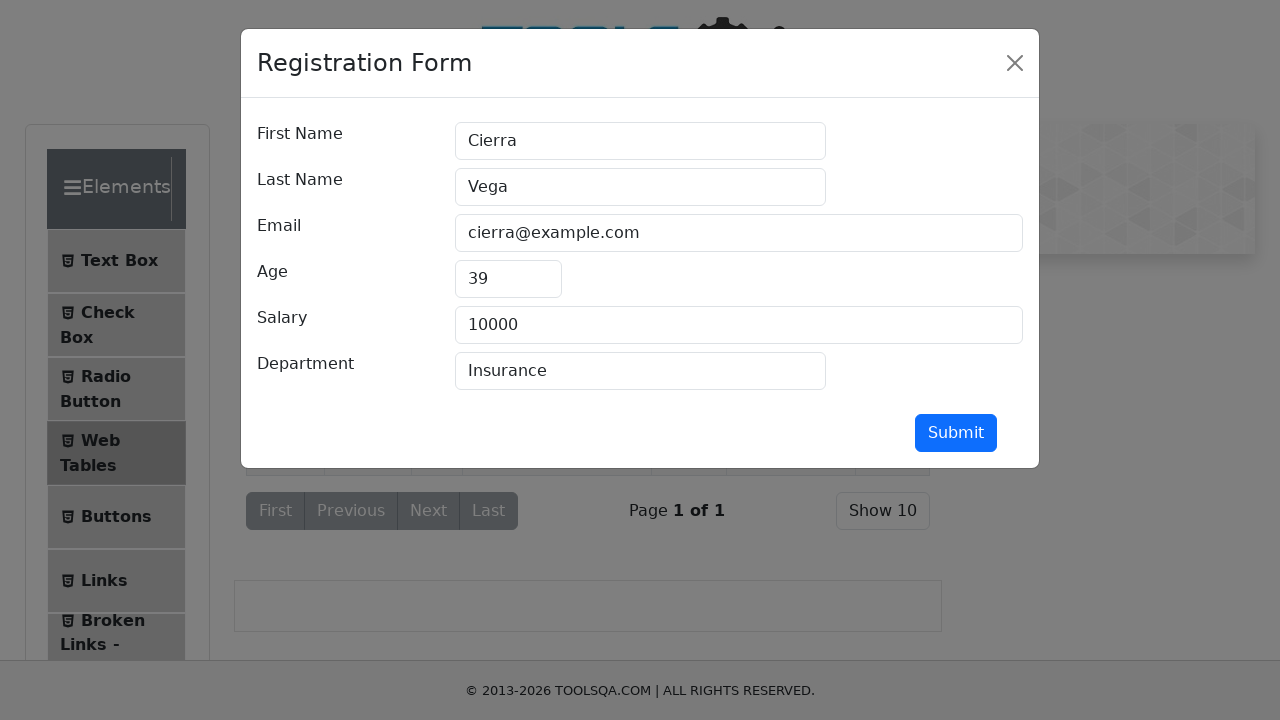